Tests form validation by attempting to submit an order with empty fields and verifying the error alert message

Starting URL: https://www.demoblaze.com/index.html

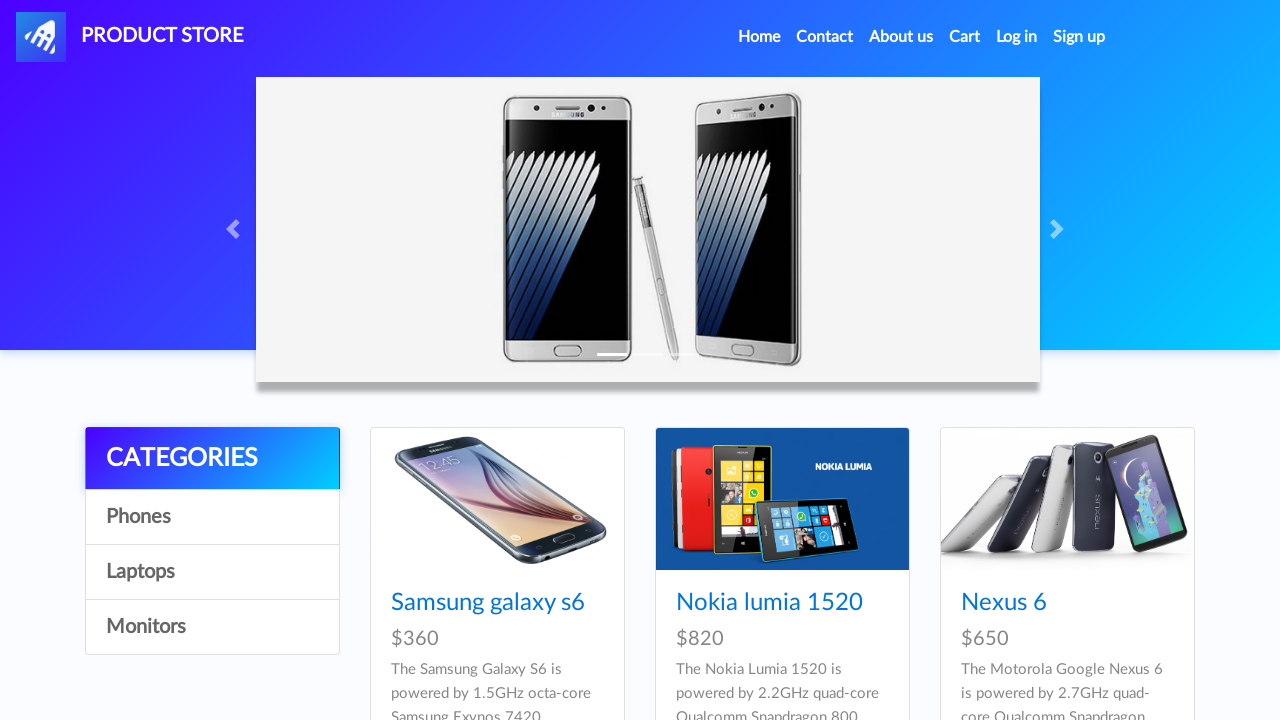

Clicked on Cart navigation link at (965, 37) on xpath=//a[@id='cartur']
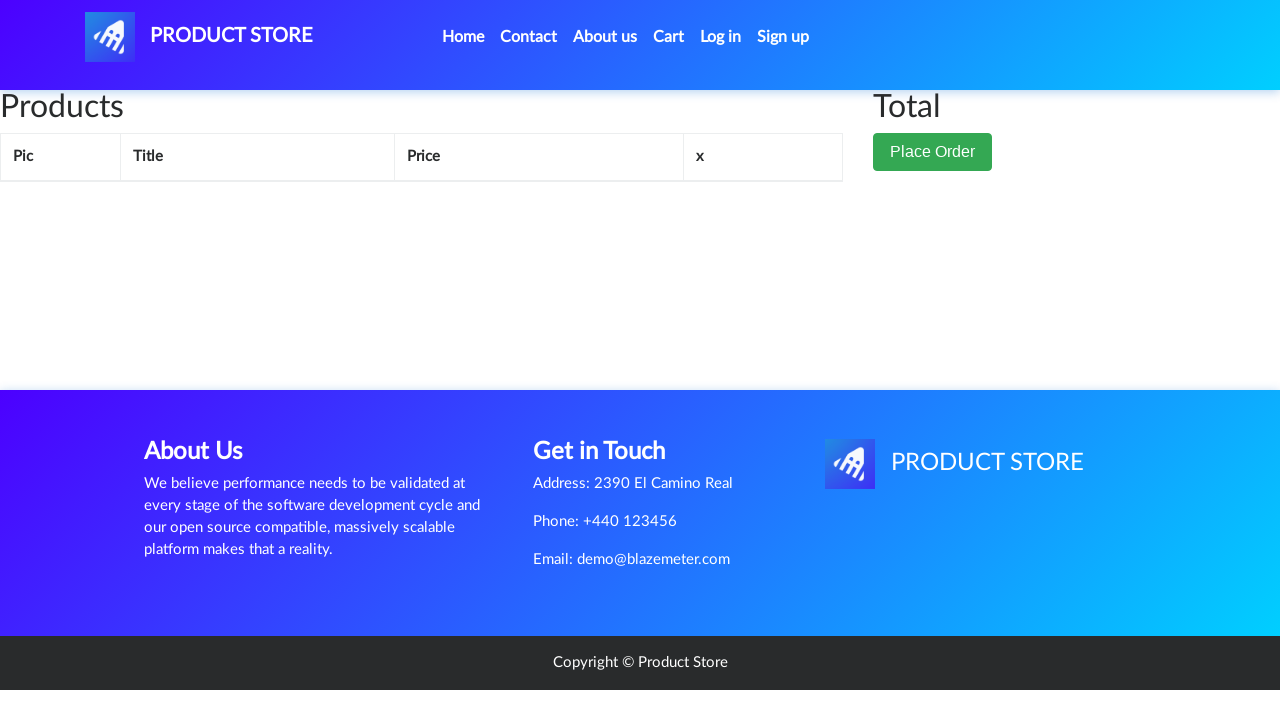

Waited 2 seconds for cart to load
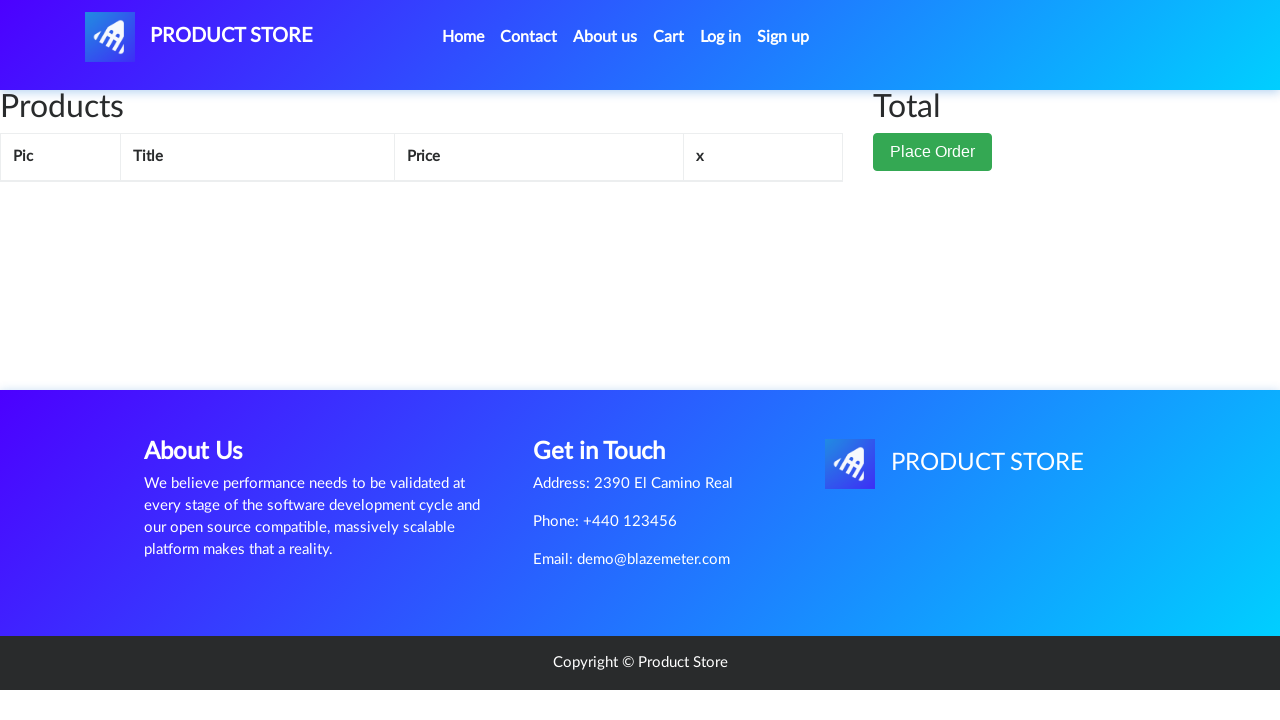

Clicked Place Order button at (933, 152) on xpath=//button[contains(text(),'Place Order')]
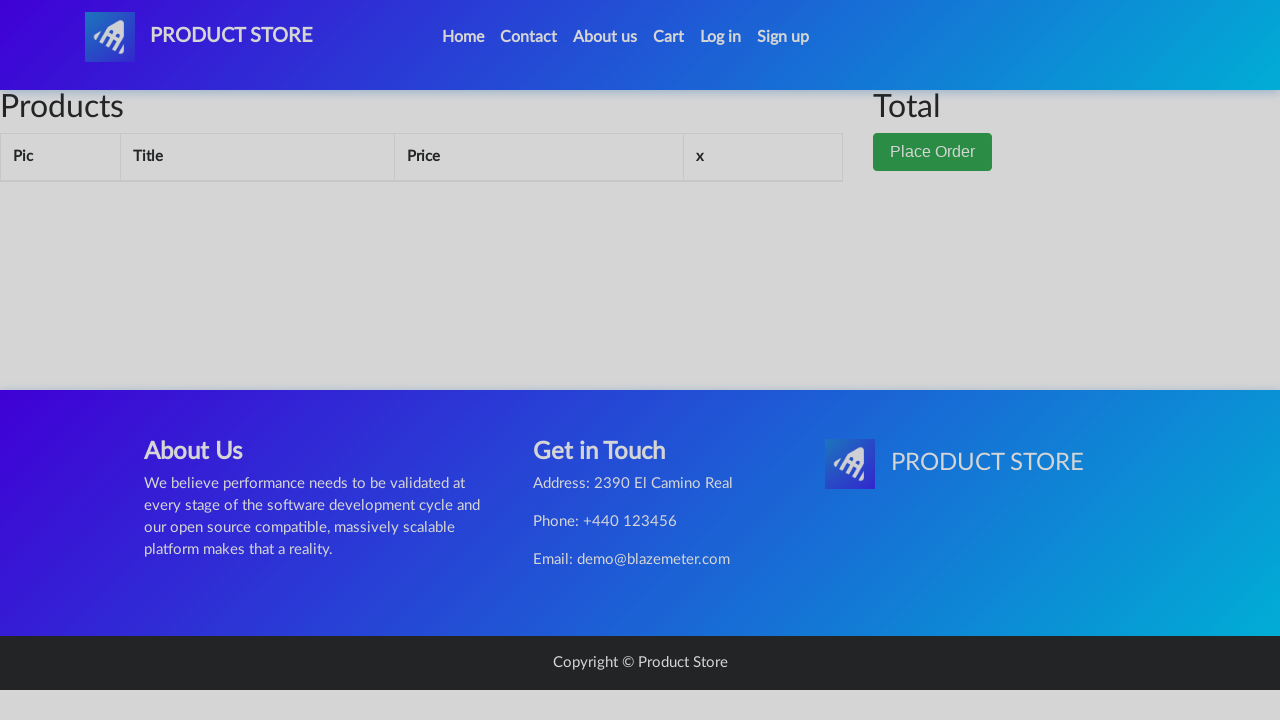

Waited 2 seconds for order modal to appear
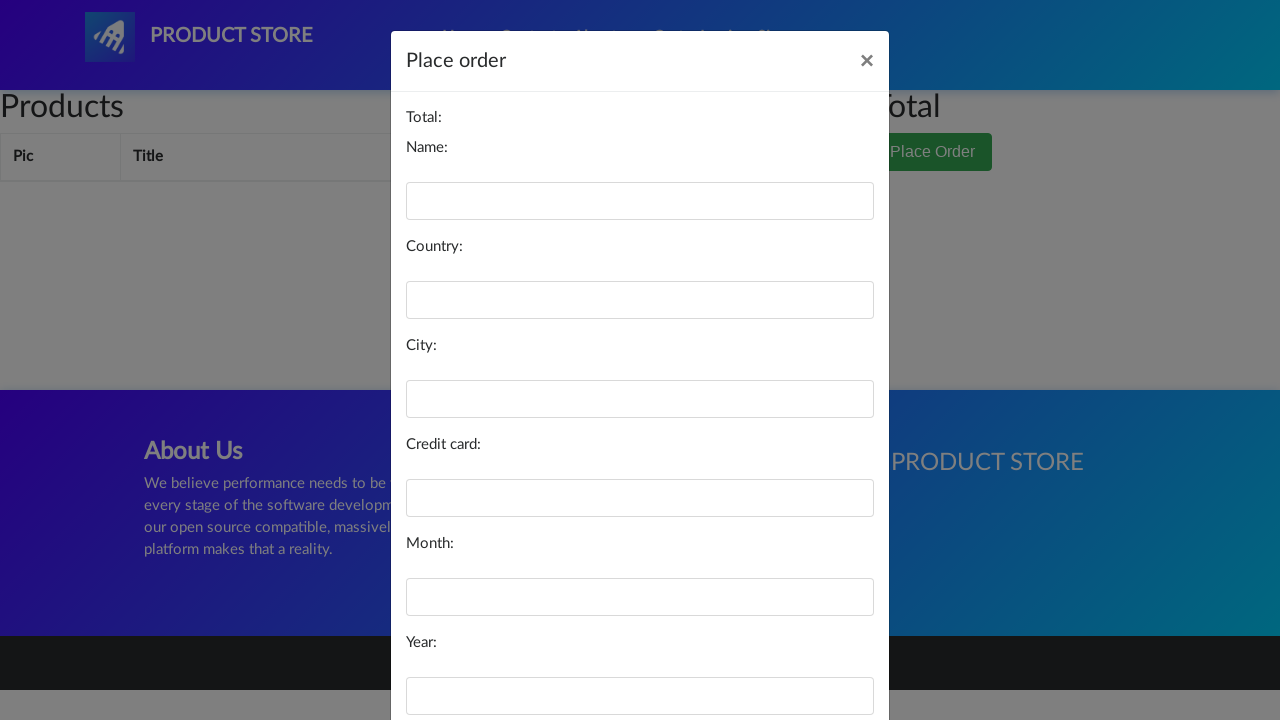

Clicked Purchase button without filling required fields, triggering validation alert at (823, 655) on xpath=//button[contains(text(),'Purchase')]
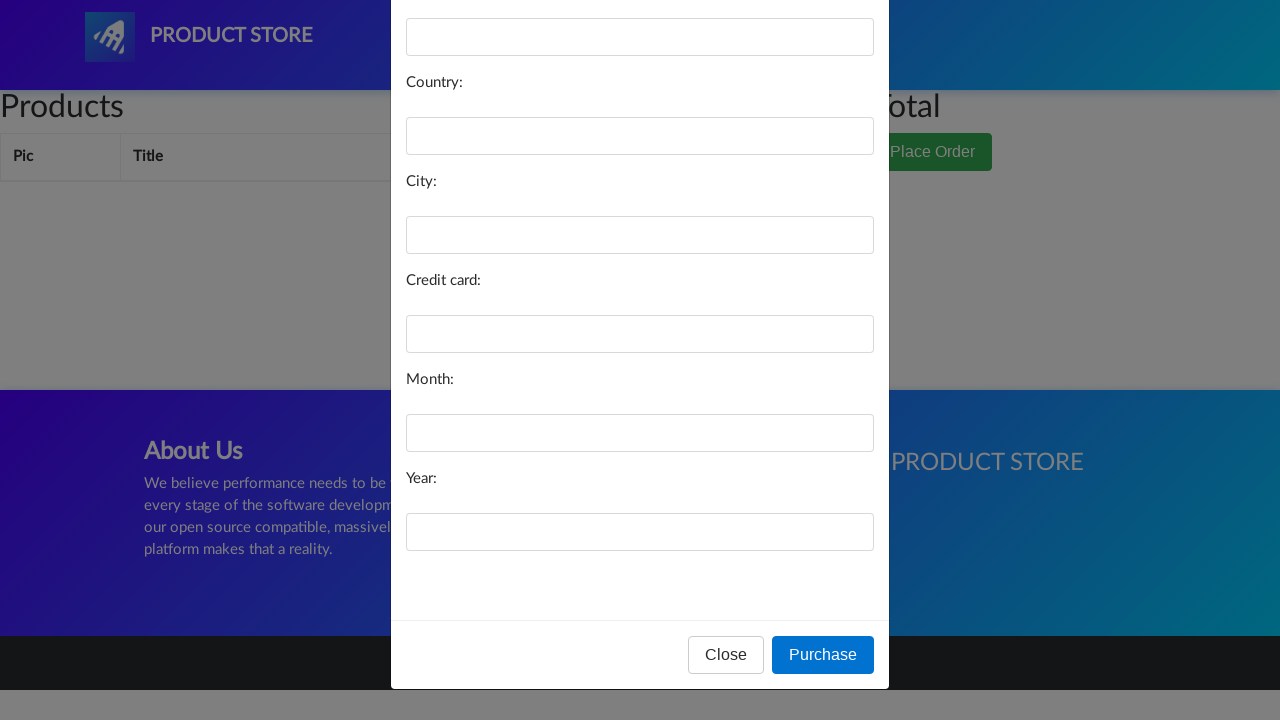

Waited 1 second after alert validation
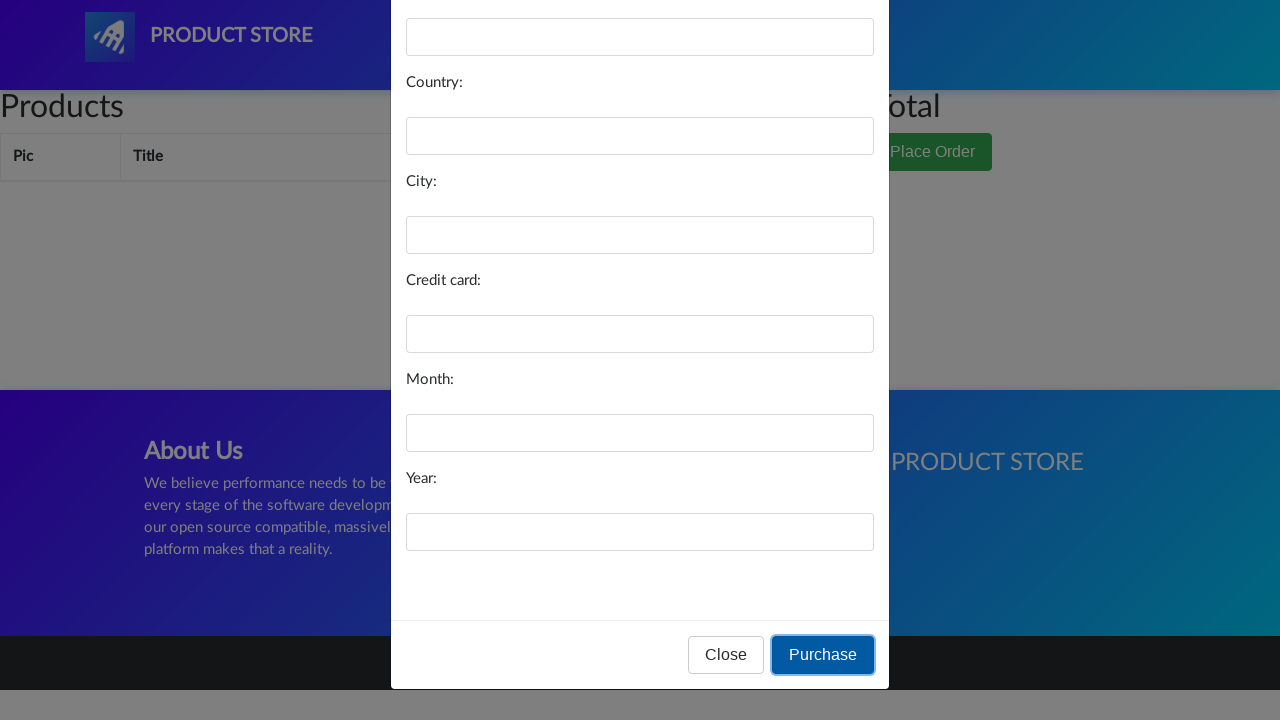

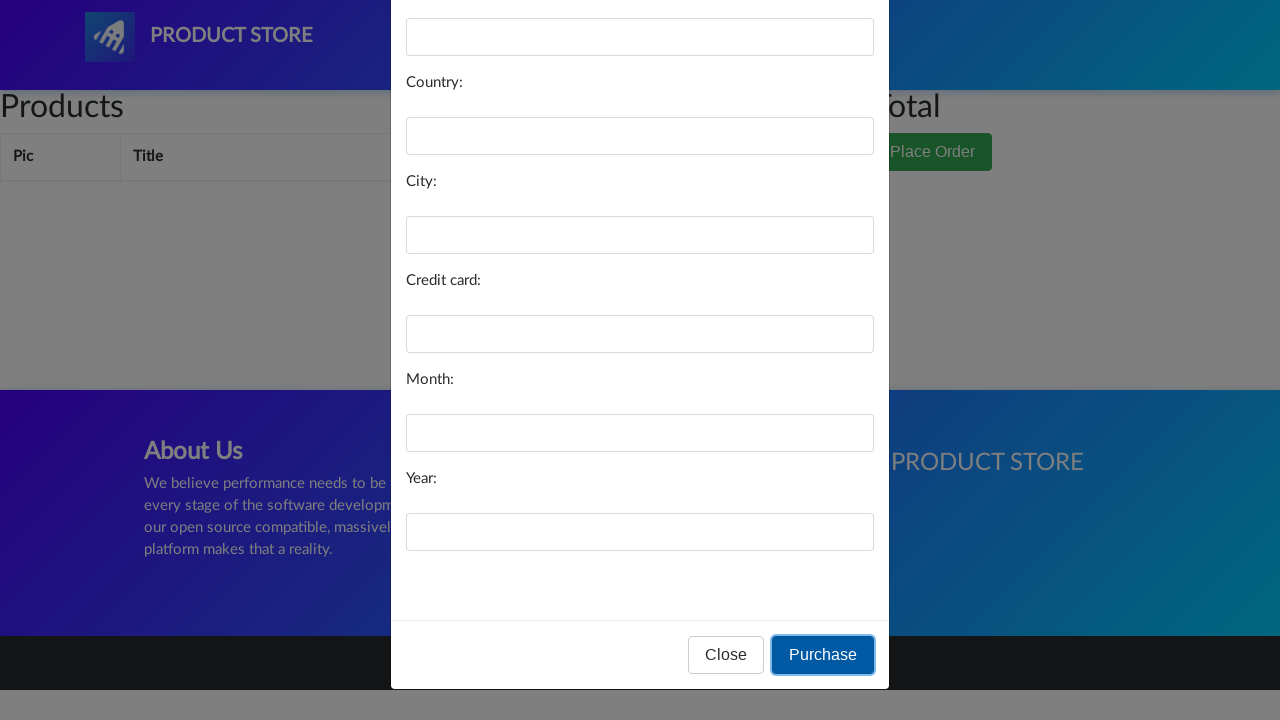